Tests the text box form by filling in personal information fields and submitting the form

Starting URL: https://demoqa.com/

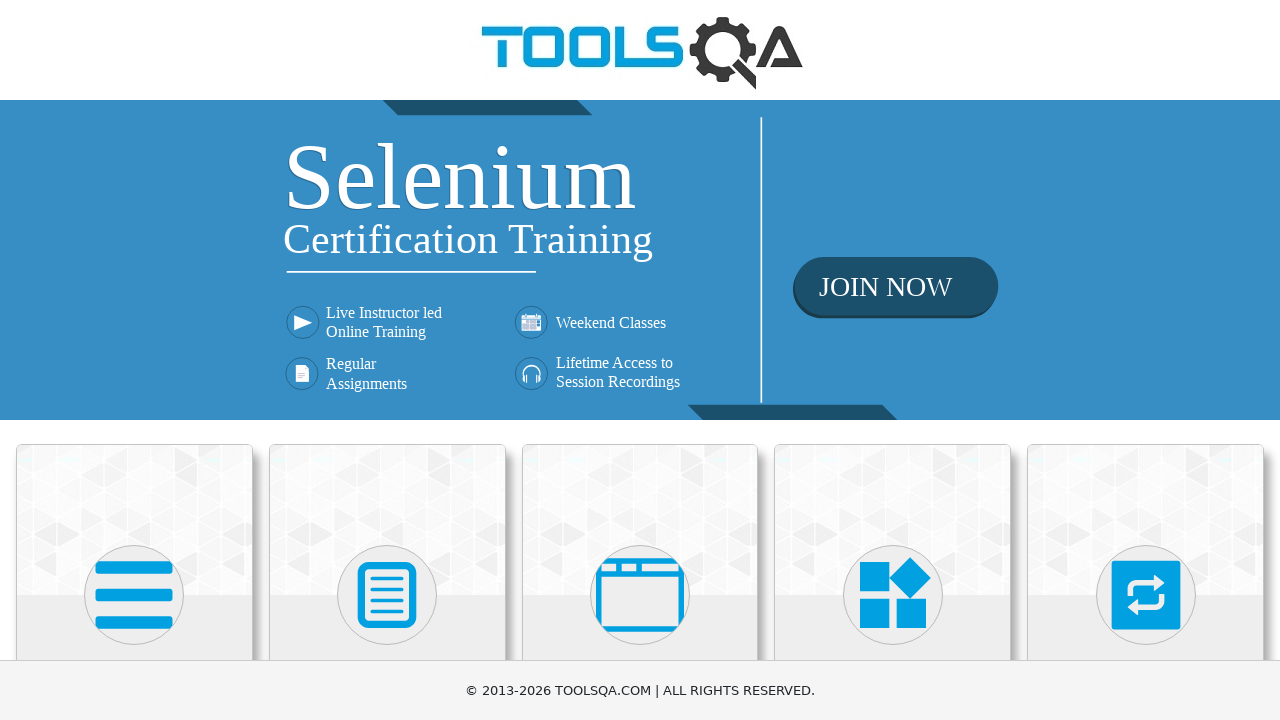

Waited for Elements card to be visible
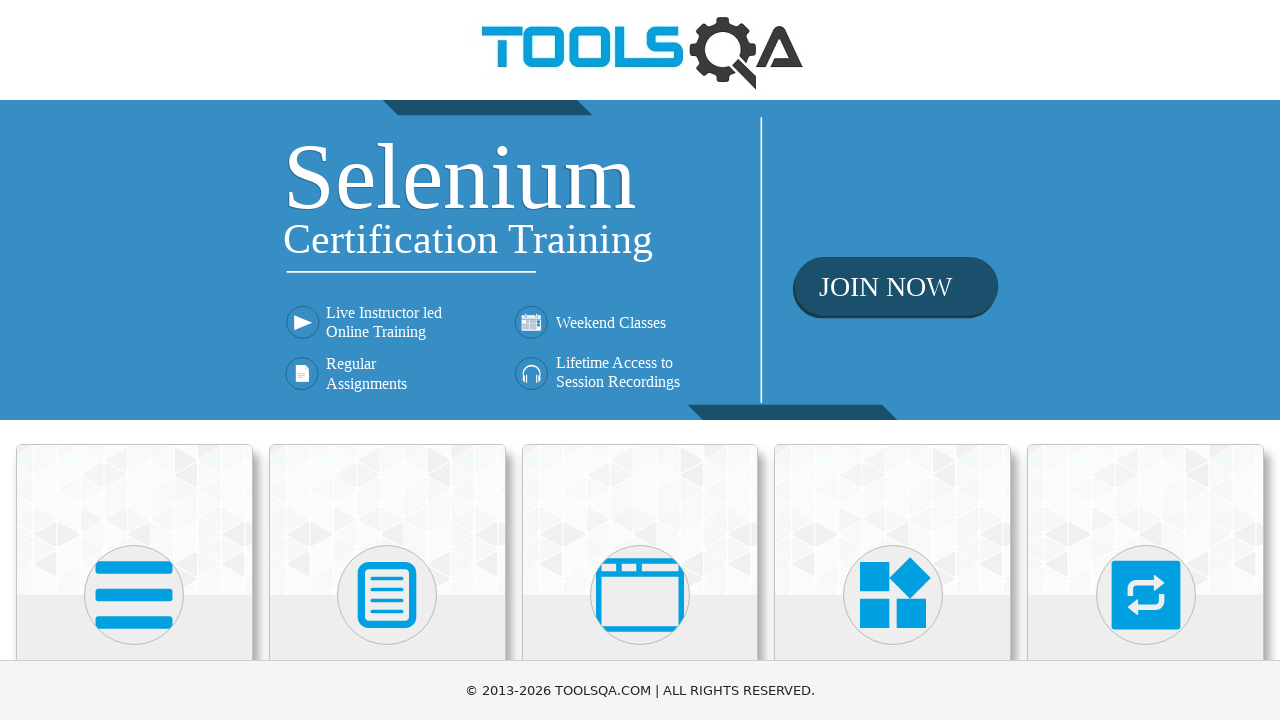

Located Elements card button
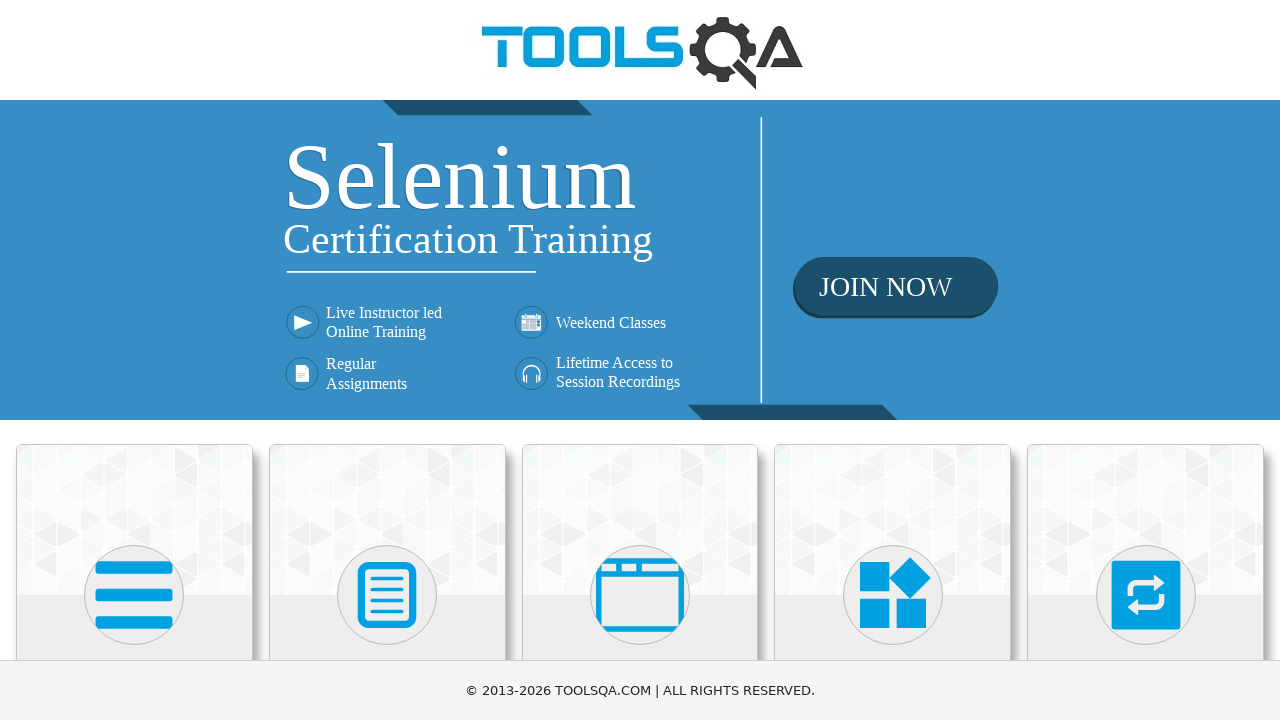

Scrolled Elements card into view
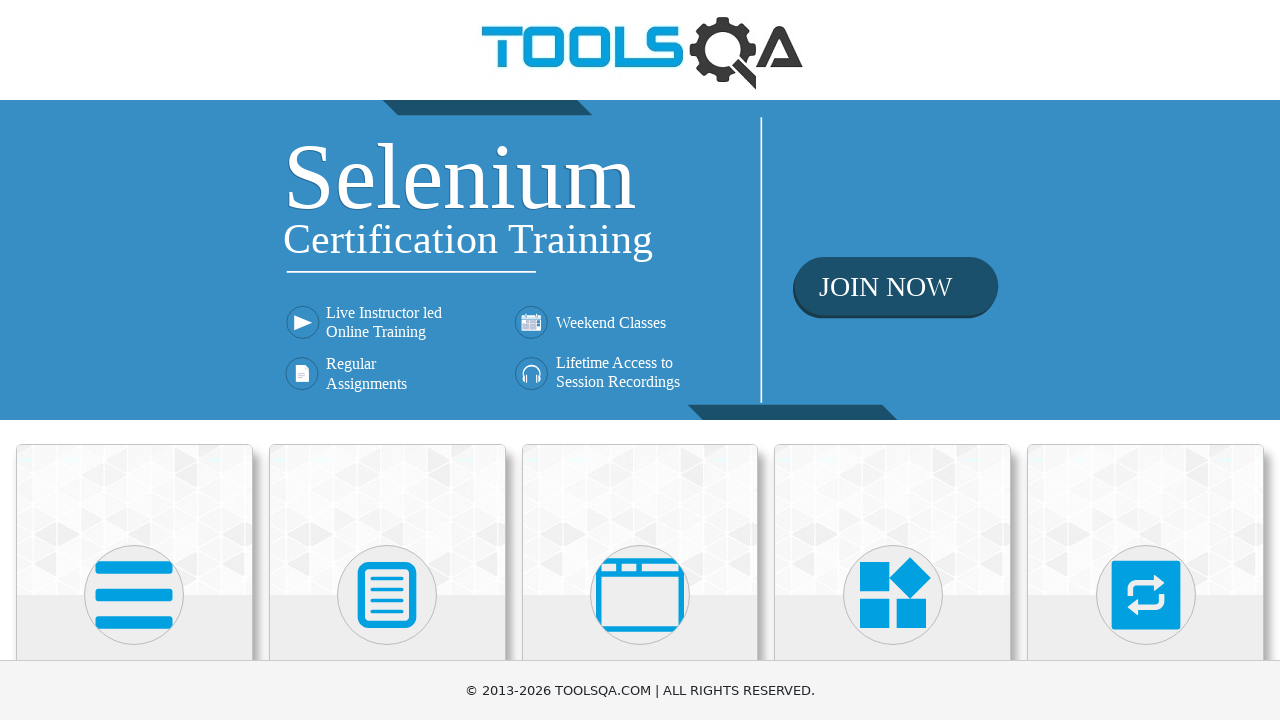

Clicked on Elements card at (134, 360) on xpath=//div[@class='card-body']/h5[text()='Elements']
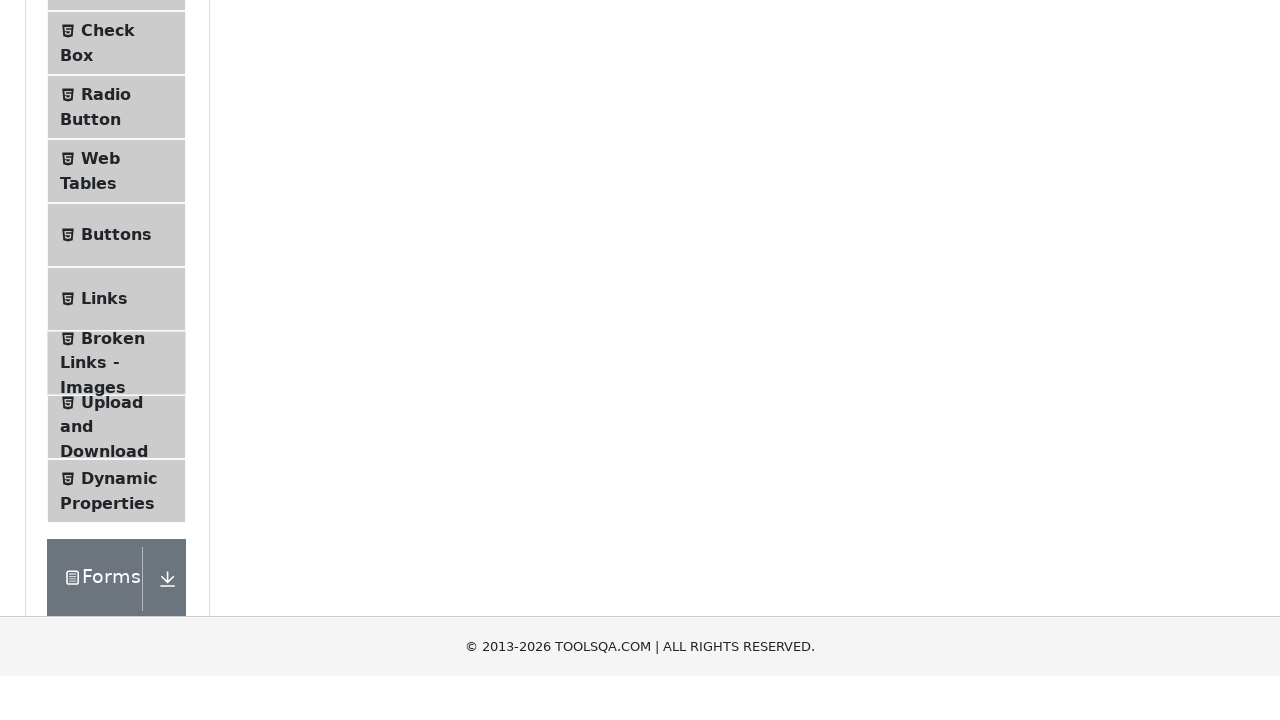

Clicked on Text Box menu item at (119, 261) on xpath=//span[normalize-space() = 'Text Box']
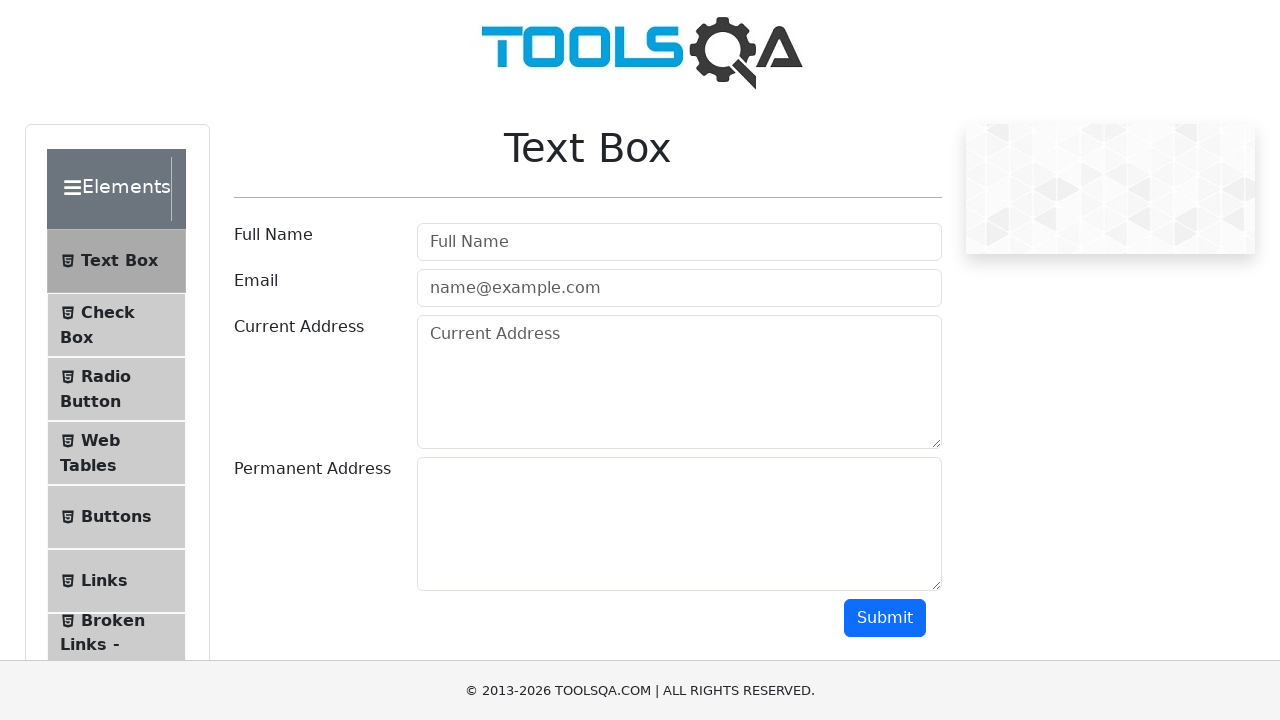

Filled username field with 'Barel' on //input[@id='userName']
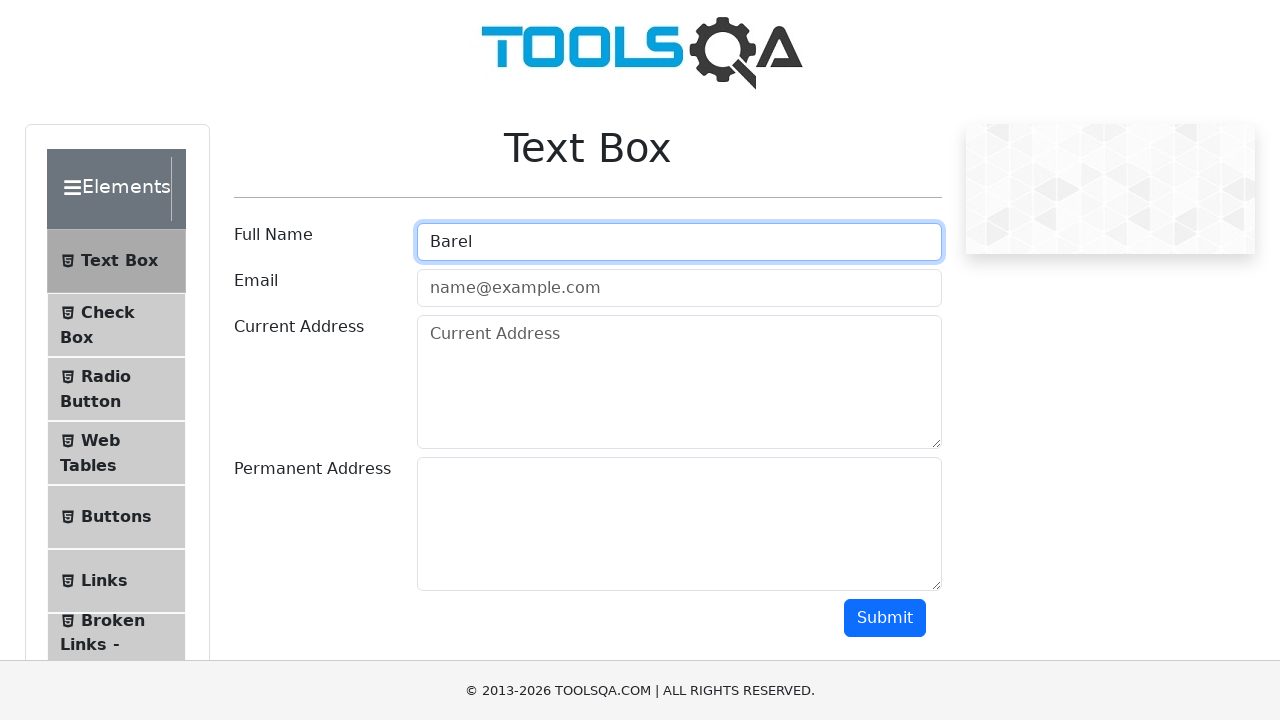

Filled email field with 'barel@gmail.com' on //input[@id='userEmail']
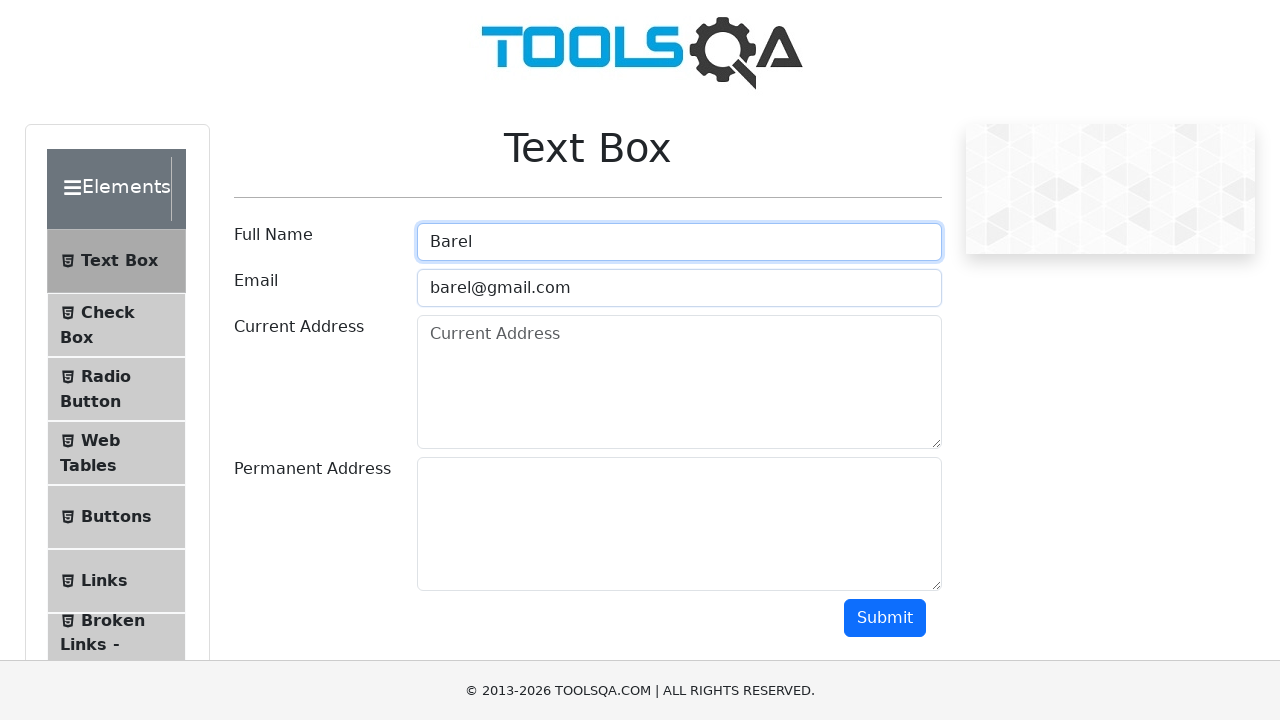

Filled current address field with 'Jerusalem' on //textarea[@id='currentAddress']
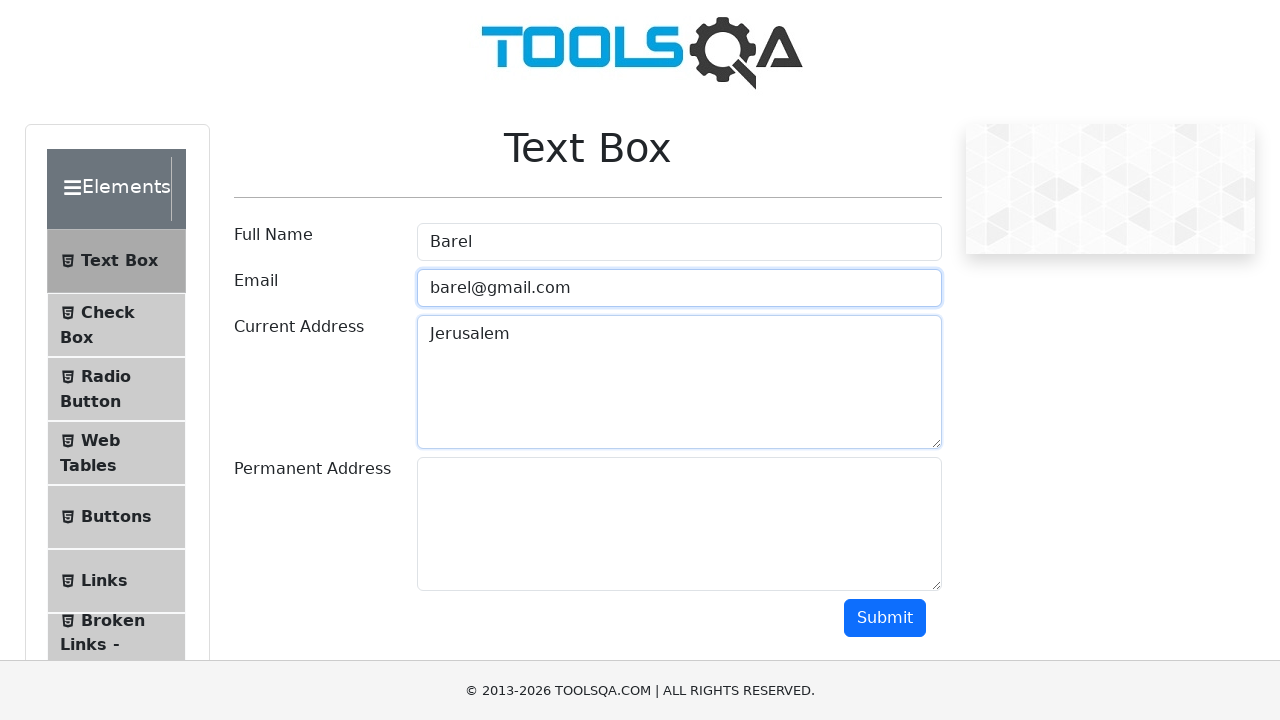

Filled permanent address field with 'Israel' on //textarea[@id='permanentAddress']
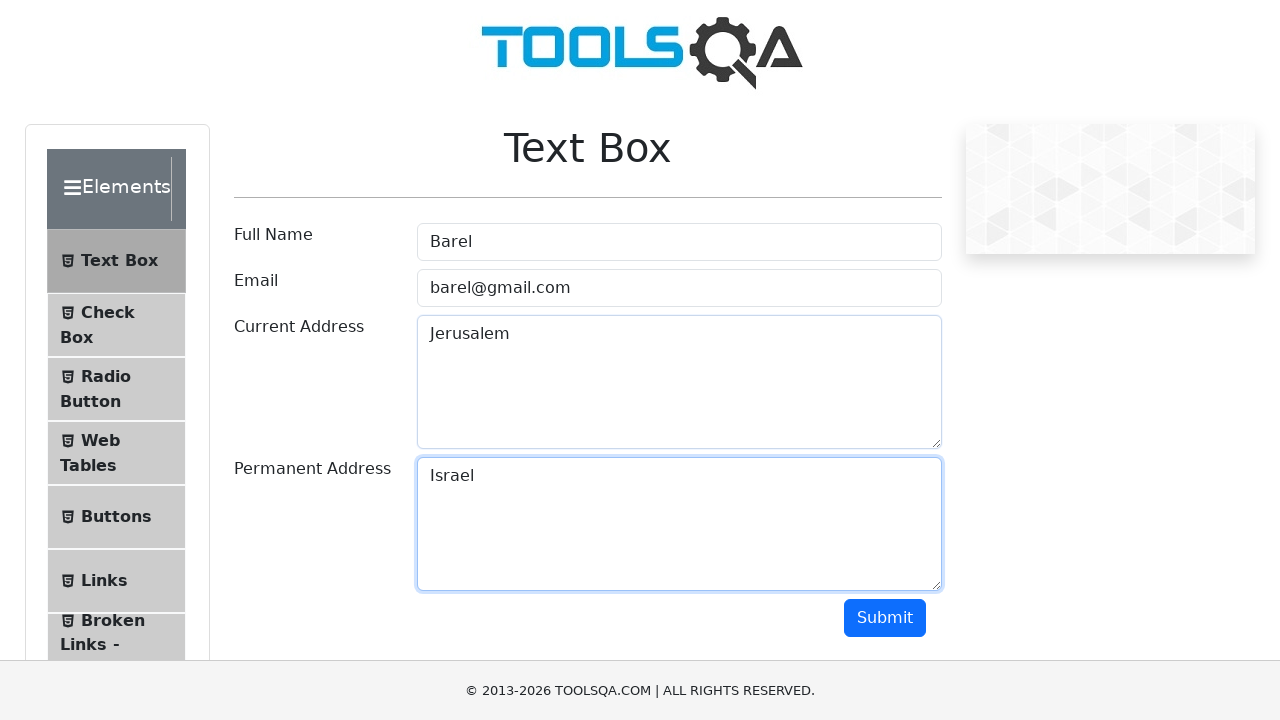

Located submit button
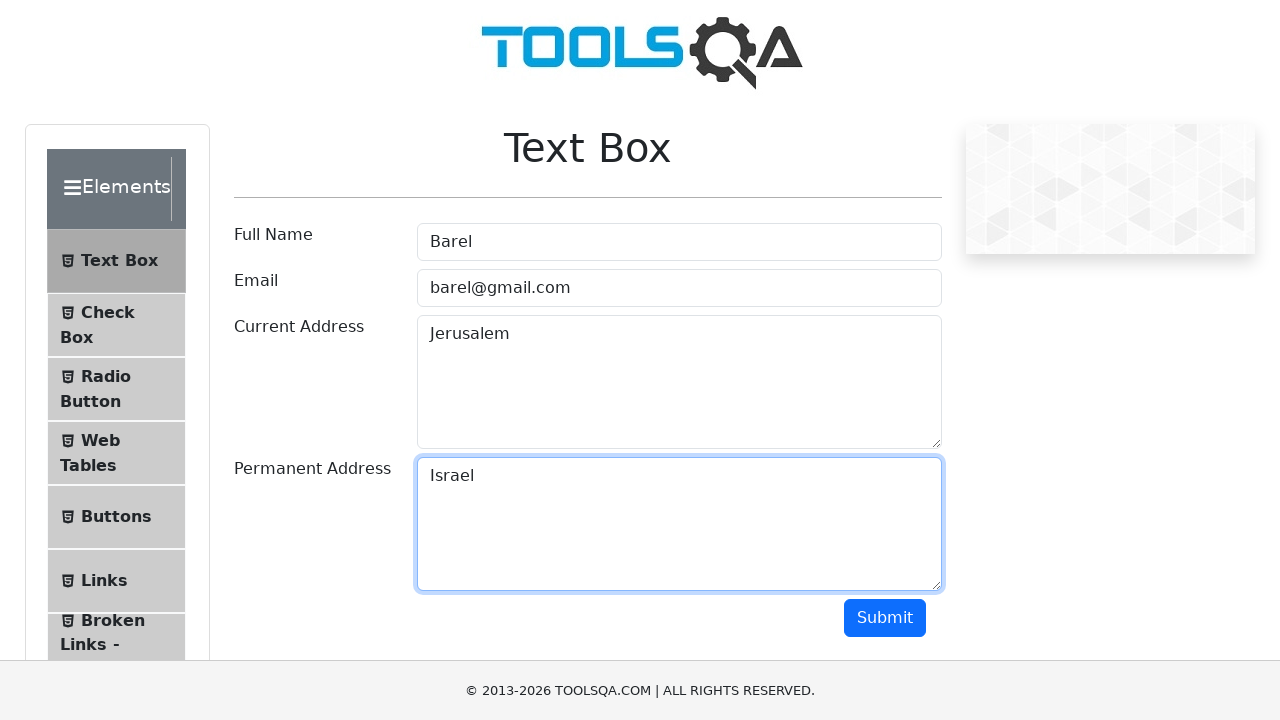

Scrolled submit button into view
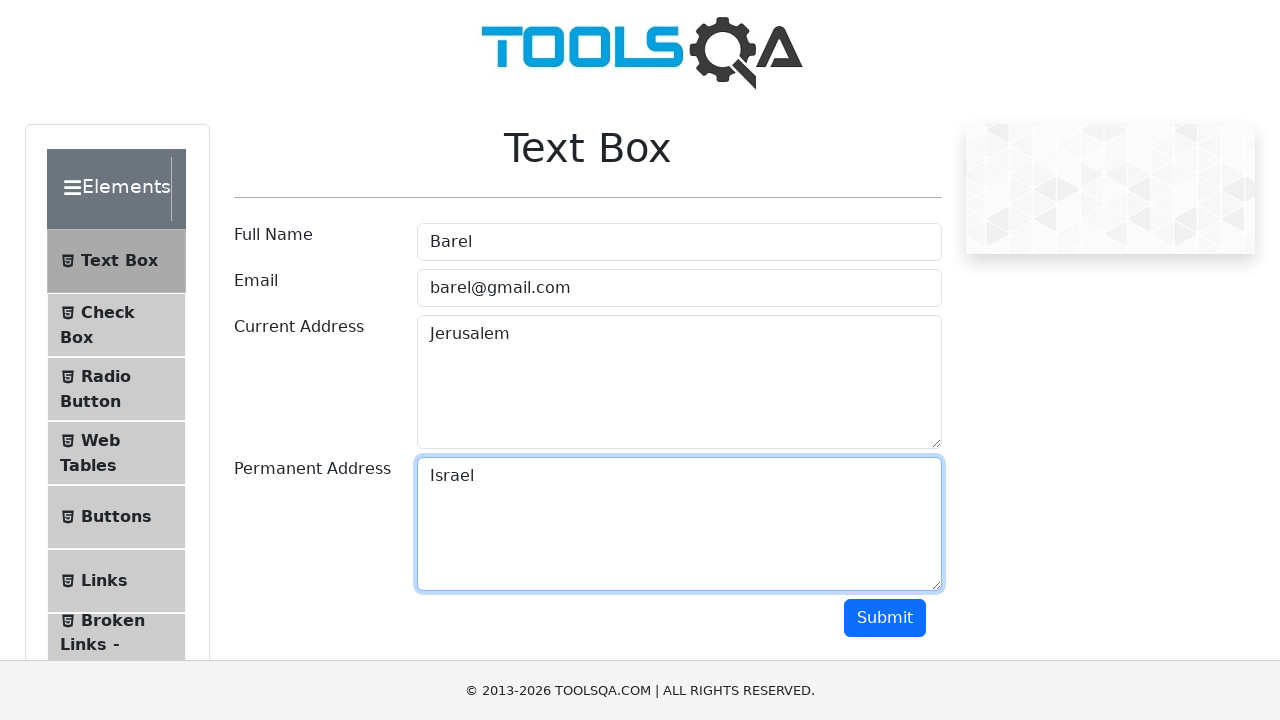

Clicked submit button to submit the form at (885, 618) on xpath=//button[@id='submit']
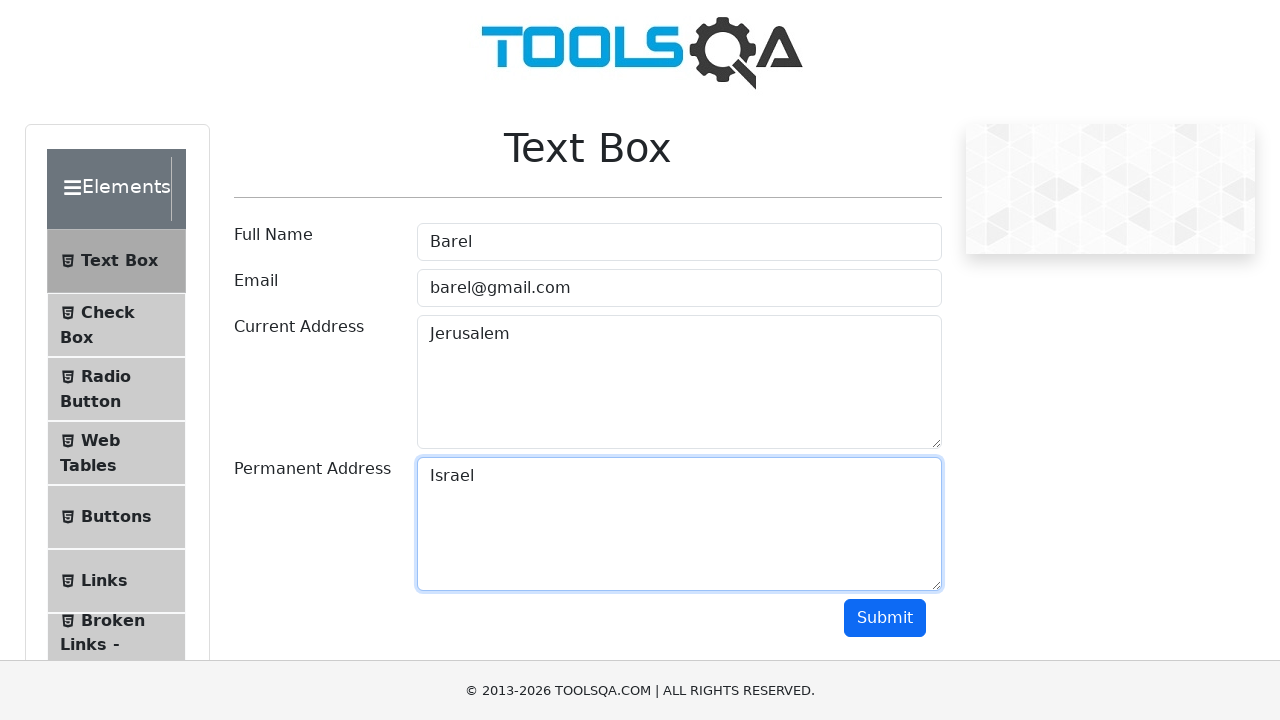

Form submission successful - results appeared
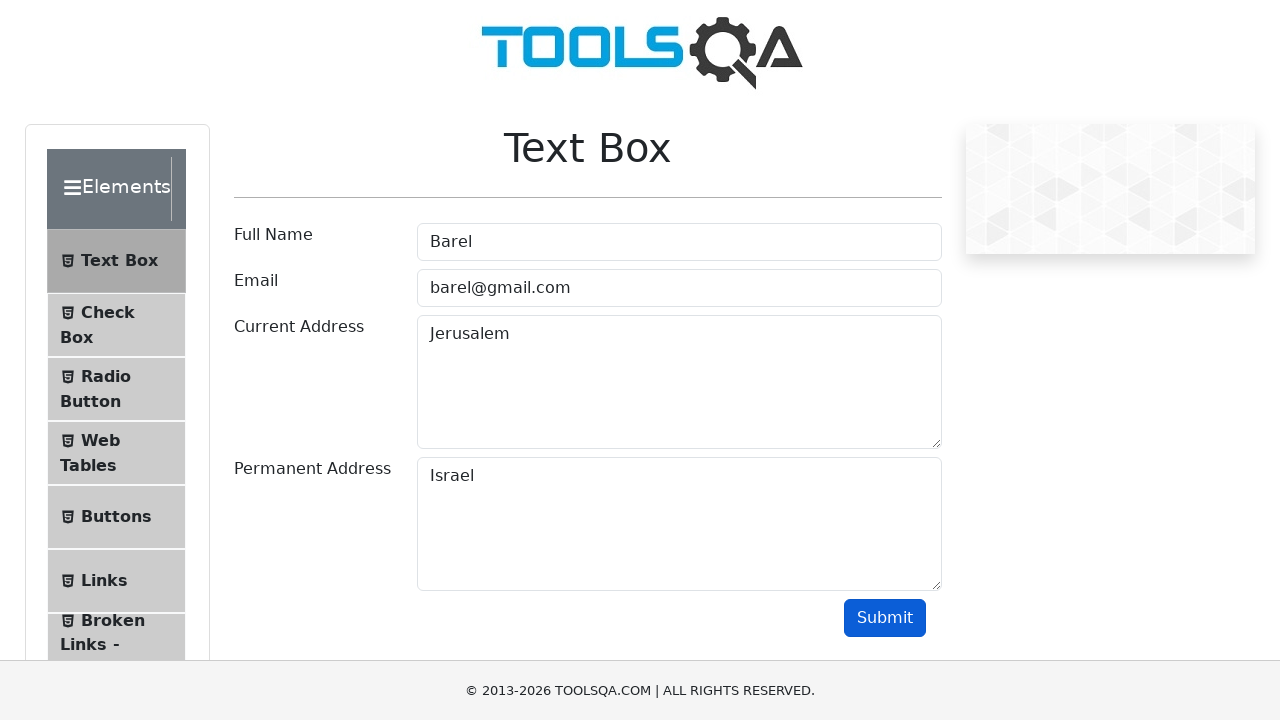

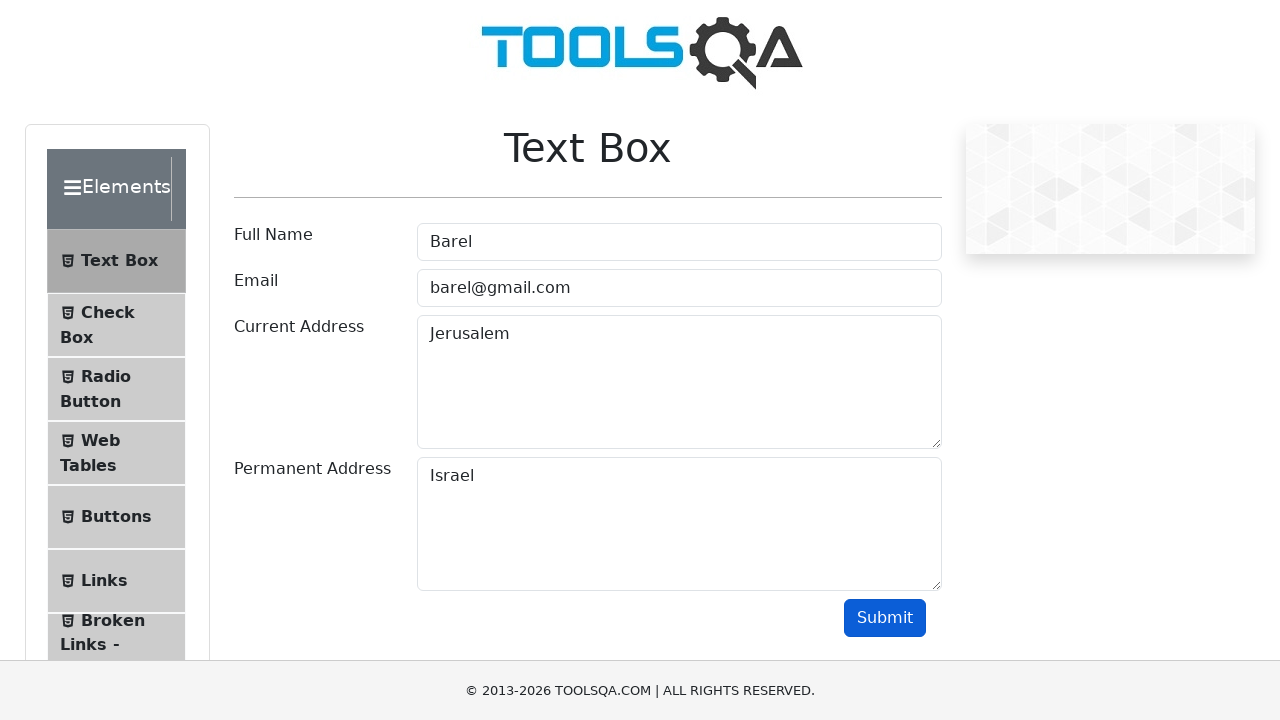